Tests the datepicker functionality by clicking on a tab, switching to an iframe, clicking the datepicker field, and entering a date (tomorrow's date)

Starting URL: https://www.globalsqa.com/demo-site/datepicker

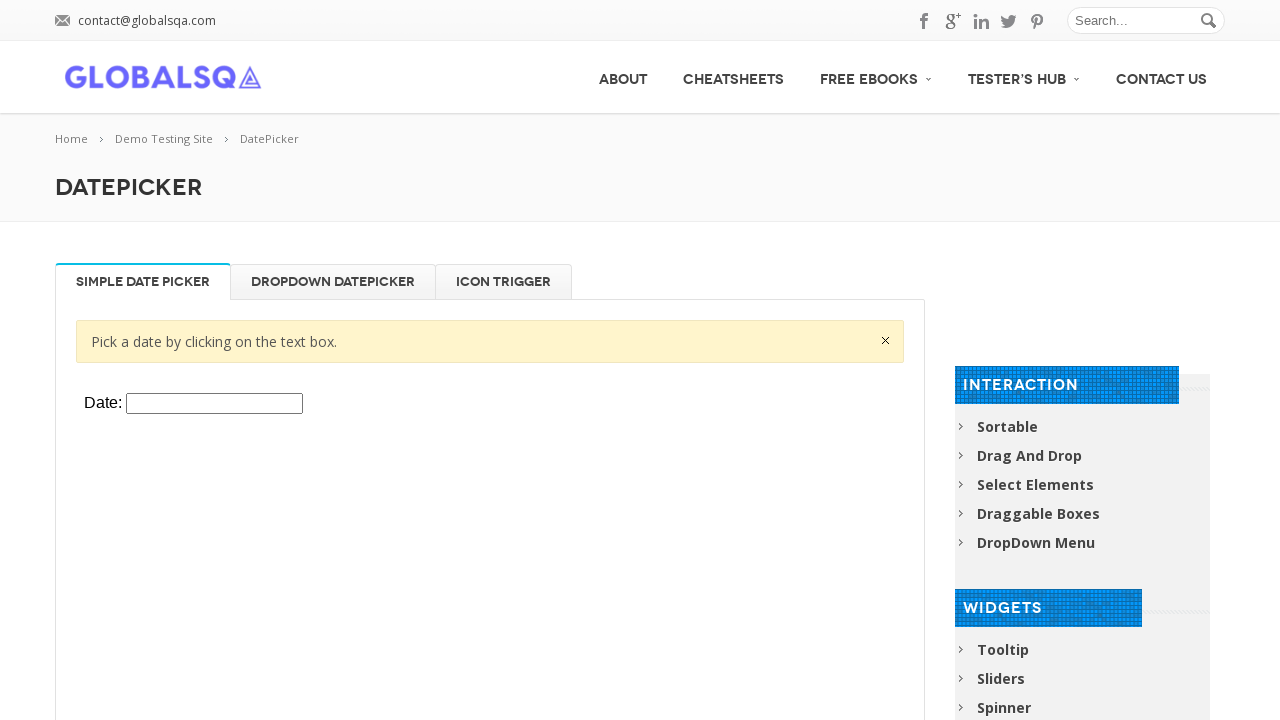

Clicked on the datepicker tab to access the datepicker section at (886, 340) on #post-2661 > div.twelve.columns > div > div > div.single_tab_div.resp-tab-conten
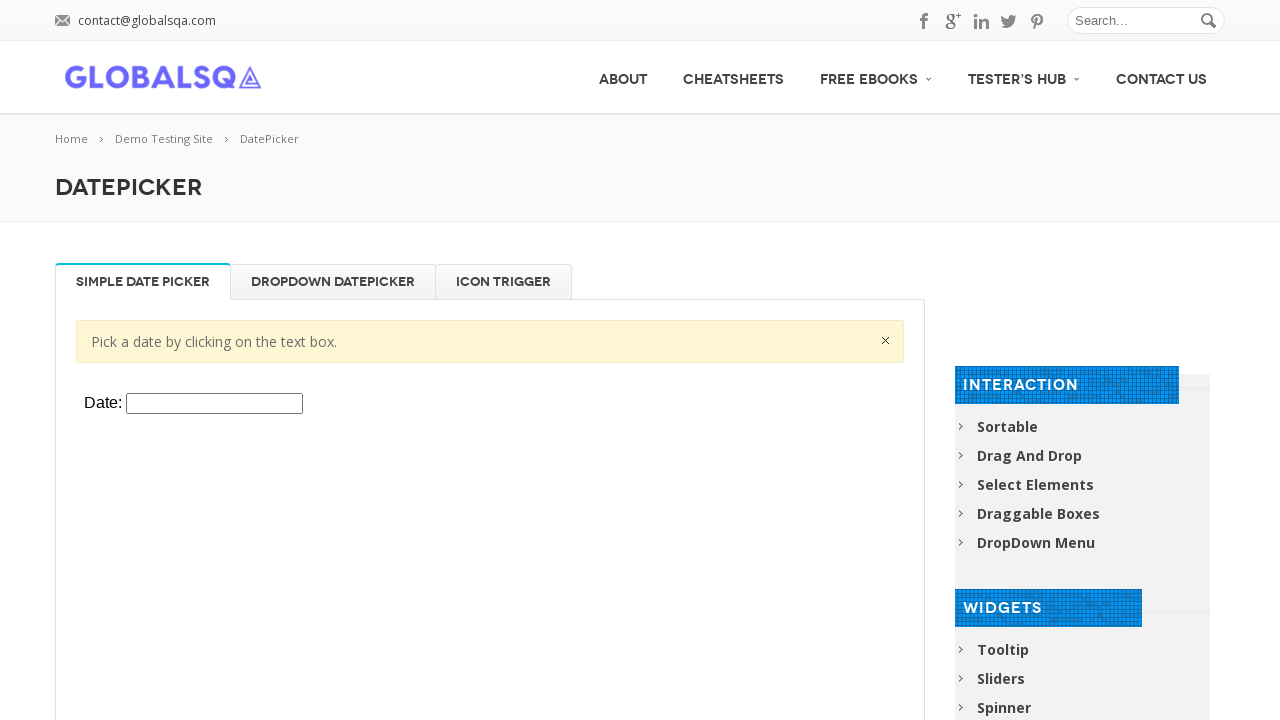

Located the iframe containing the datepicker
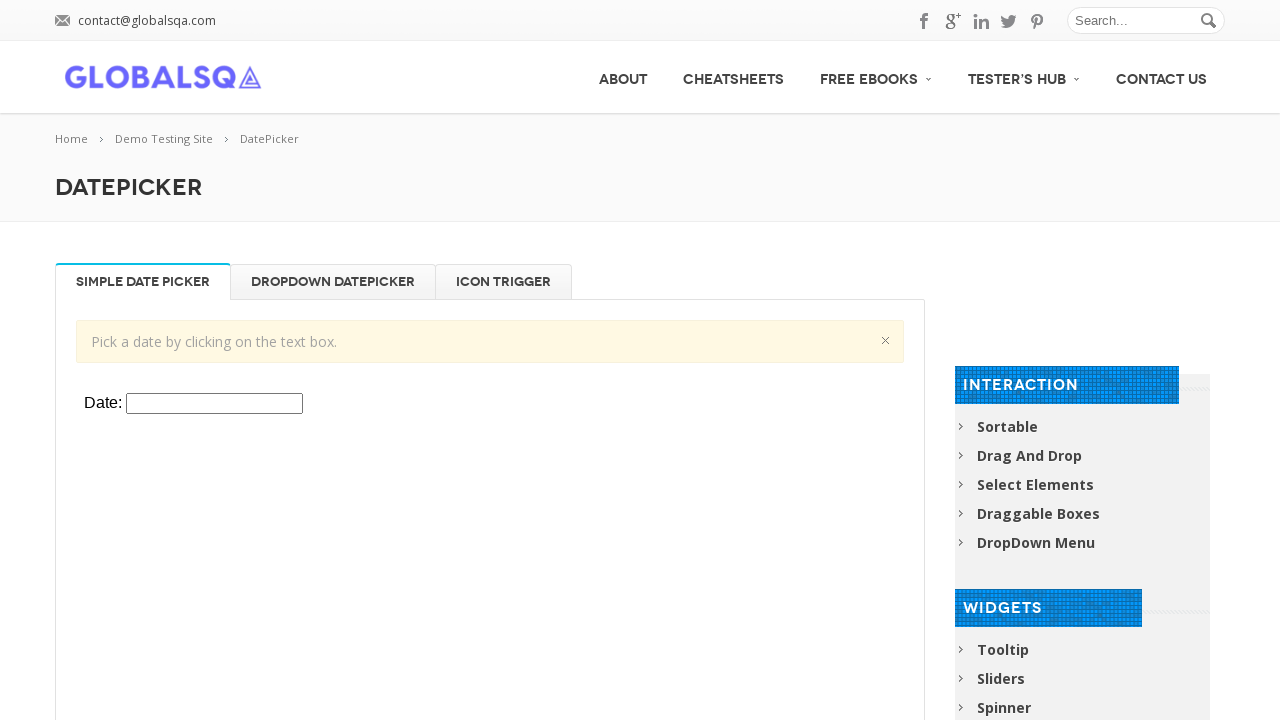

Clicked on the datepicker input field at (214, 404) on #post-2661 > div.twelve.columns > div > div > div.single_tab_div.resp-tab-conten
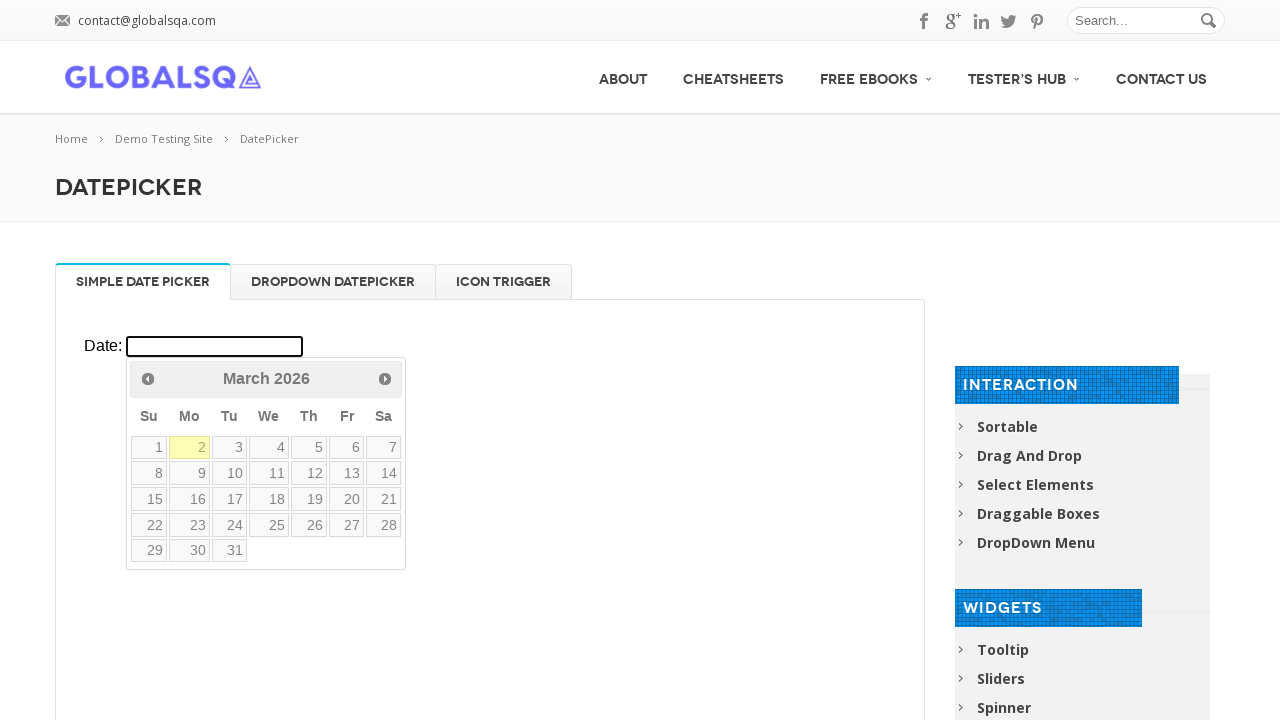

Calculated tomorrow's date: 03/03/26
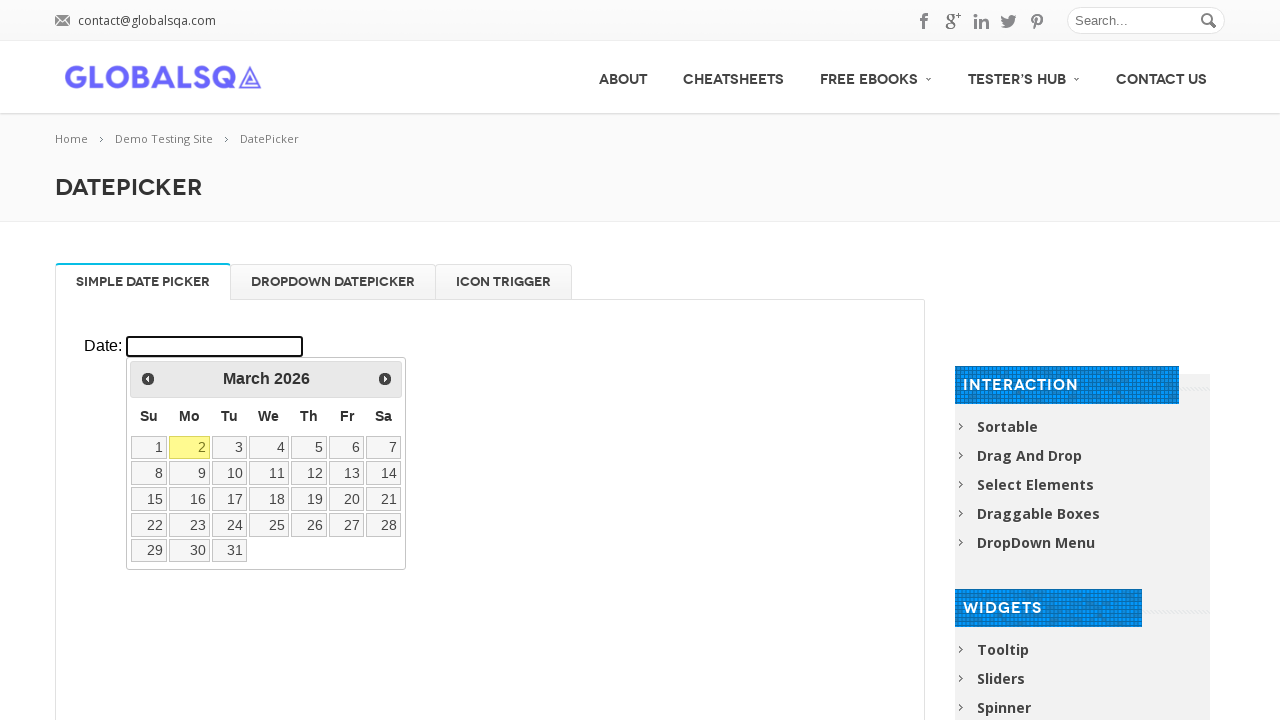

Filled datepicker field with tomorrow's date: 03/03/26 on #post-2661 > div.twelve.columns > div > div > div.single_tab_div.resp-tab-conten
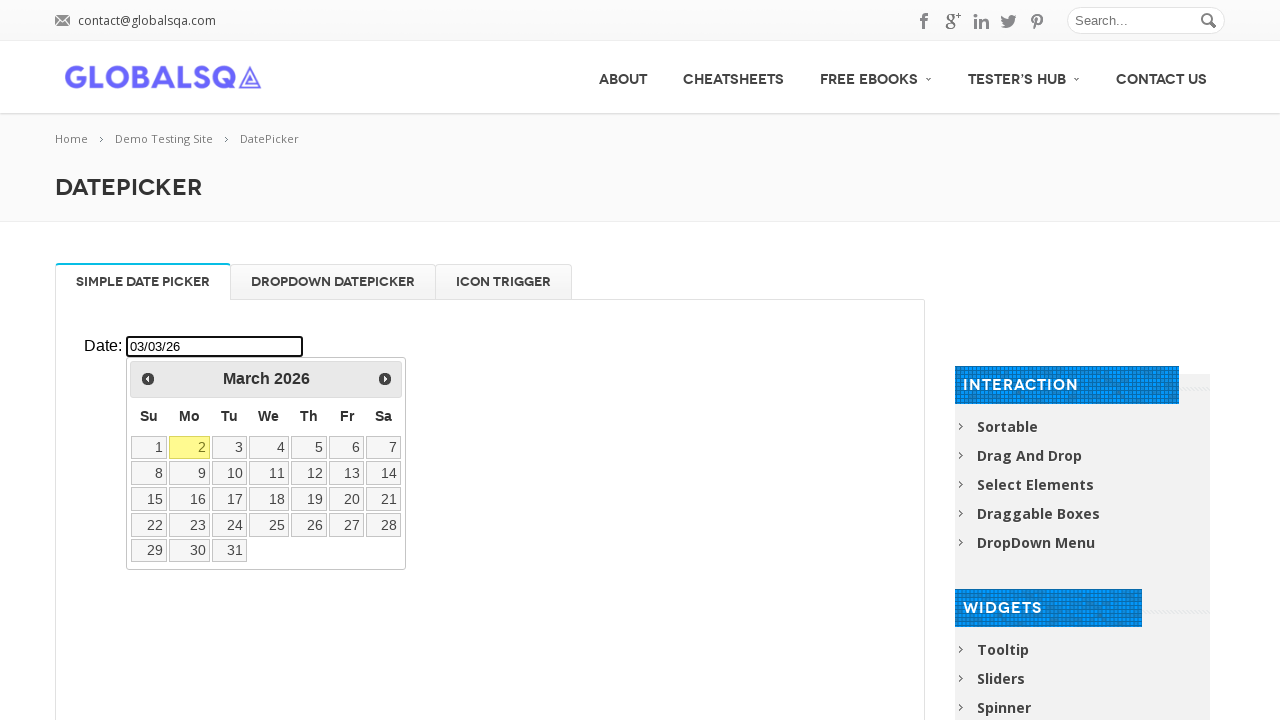

Pressed Tab to confirm the date entry on #post-2661 > div.twelve.columns > div > div > div.single_tab_div.resp-tab-conten
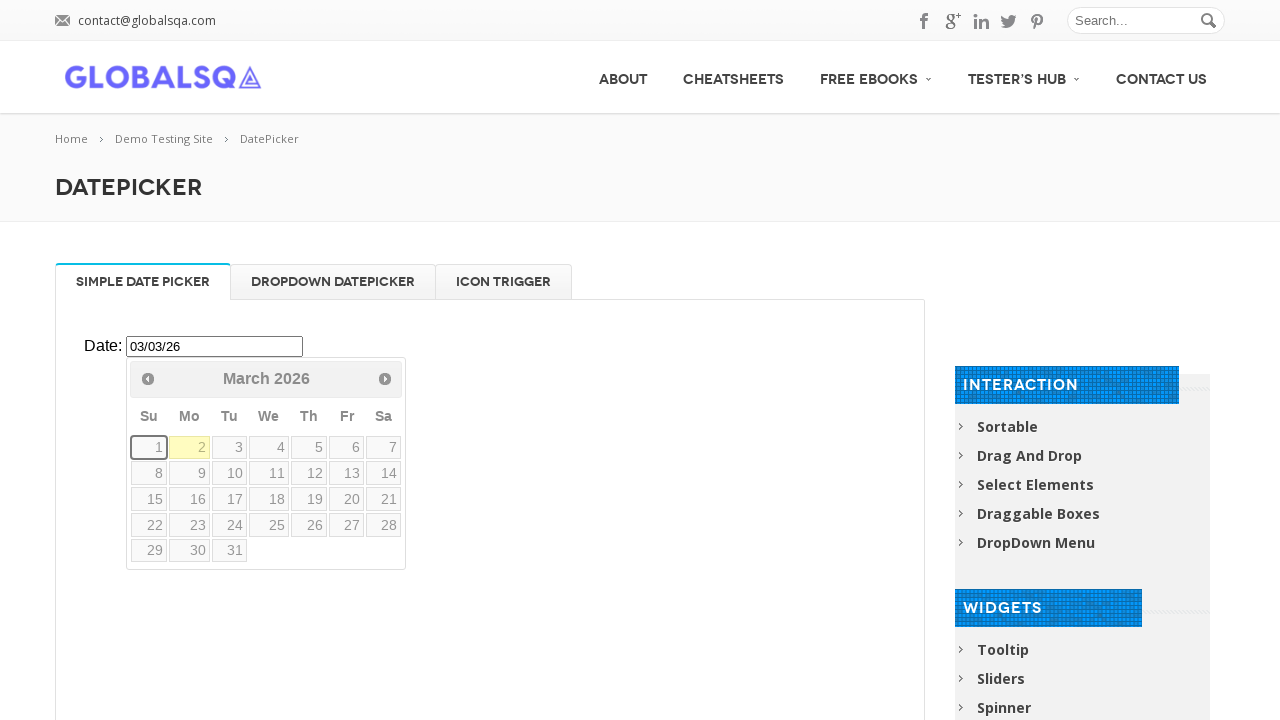

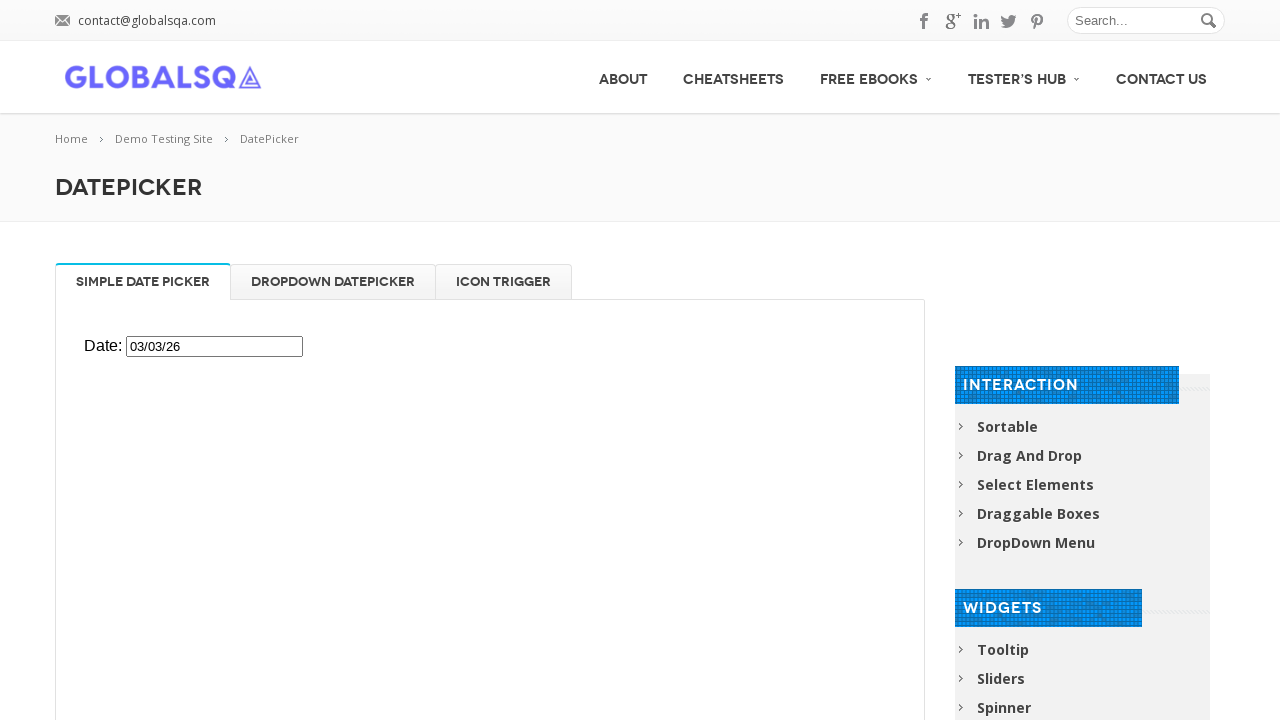